Orders robots from RobotSpareBin Industries by dismissing a popup, selecting robot head/body parts, filling in leg part number and address, then submitting the order form.

Starting URL: https://robotsparebinindustries.com/#/robot-order

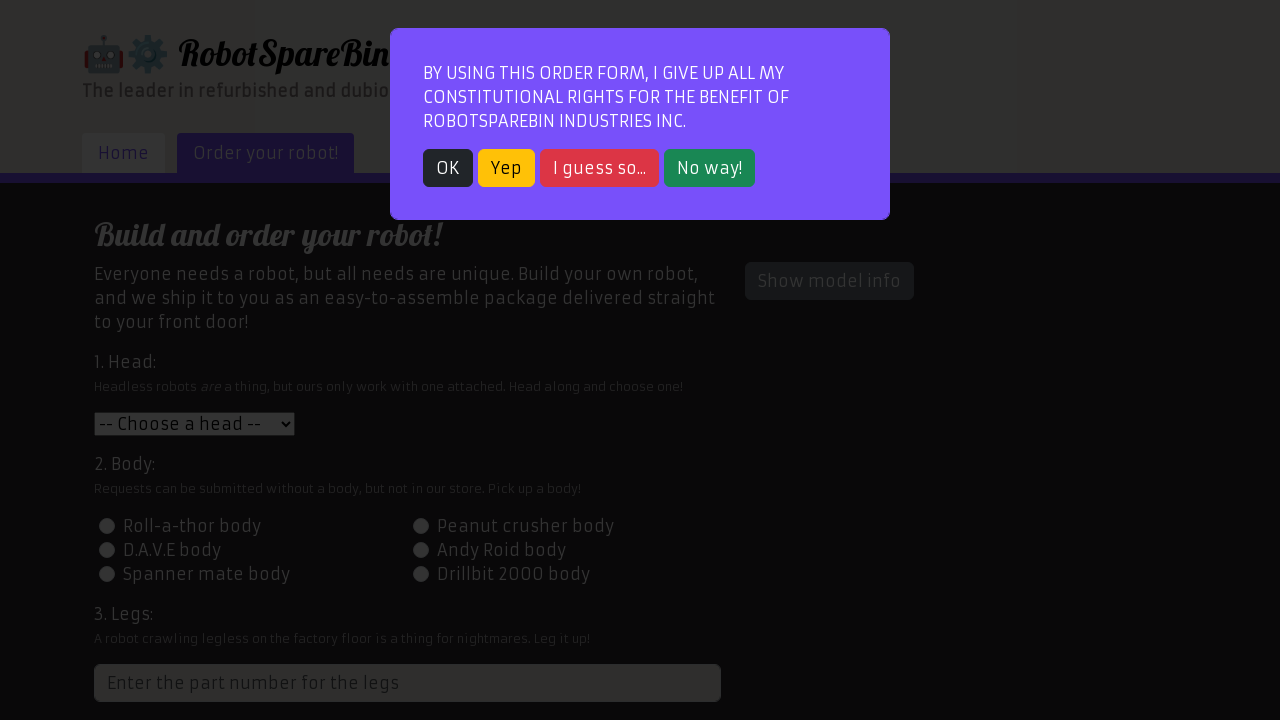

Dismissed initial popup modal by clicking OK at (448, 168) on text=OK
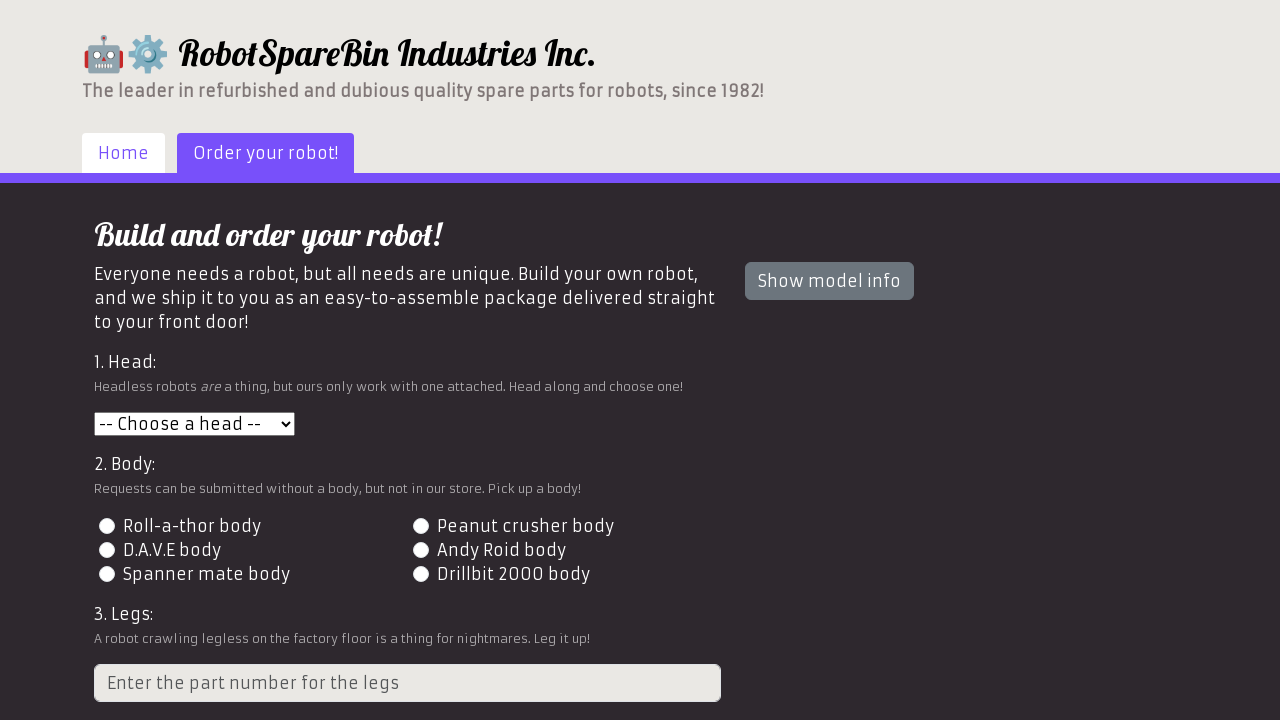

Selected 'Roll-a-thor head' from head type dropdown on #head
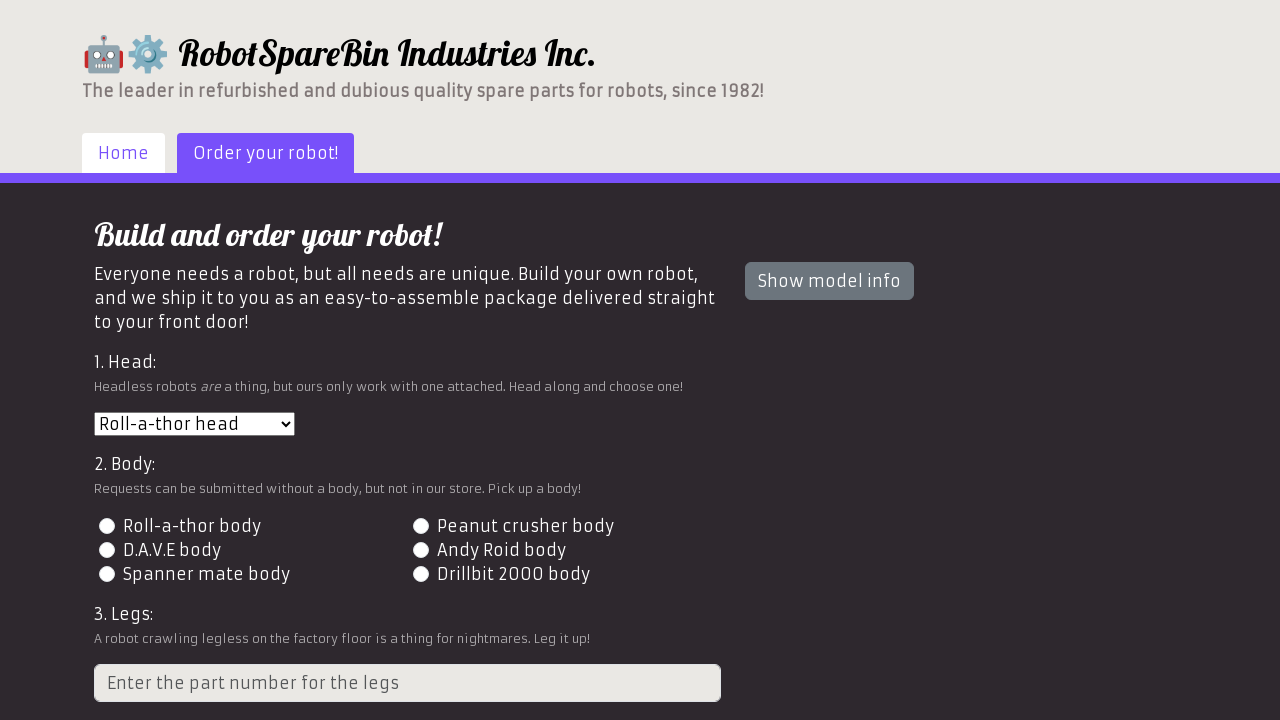

Selected body type option 1 at (192, 526) on xpath=//*[@id="root"]/div/div[1]/div/div[1]/form/div[2]/div/div[1]/label
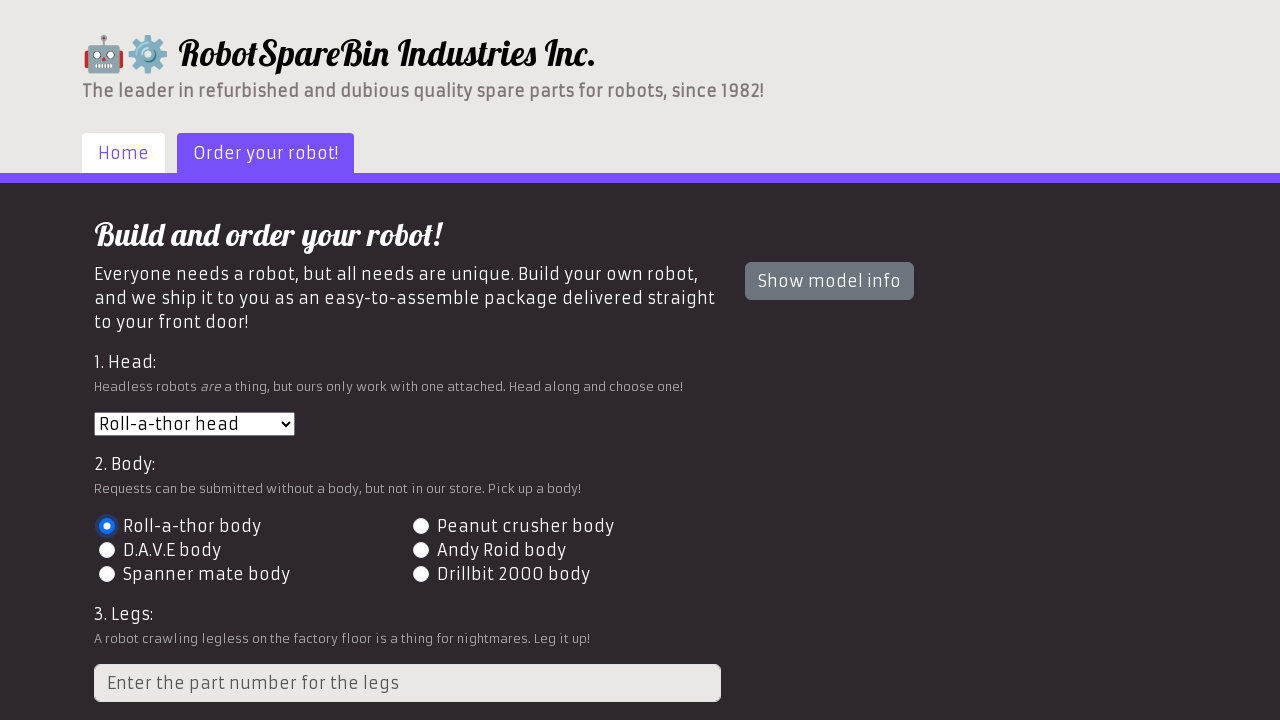

Filled legs part number field with '3' on input[placeholder='Enter the part number for the legs']
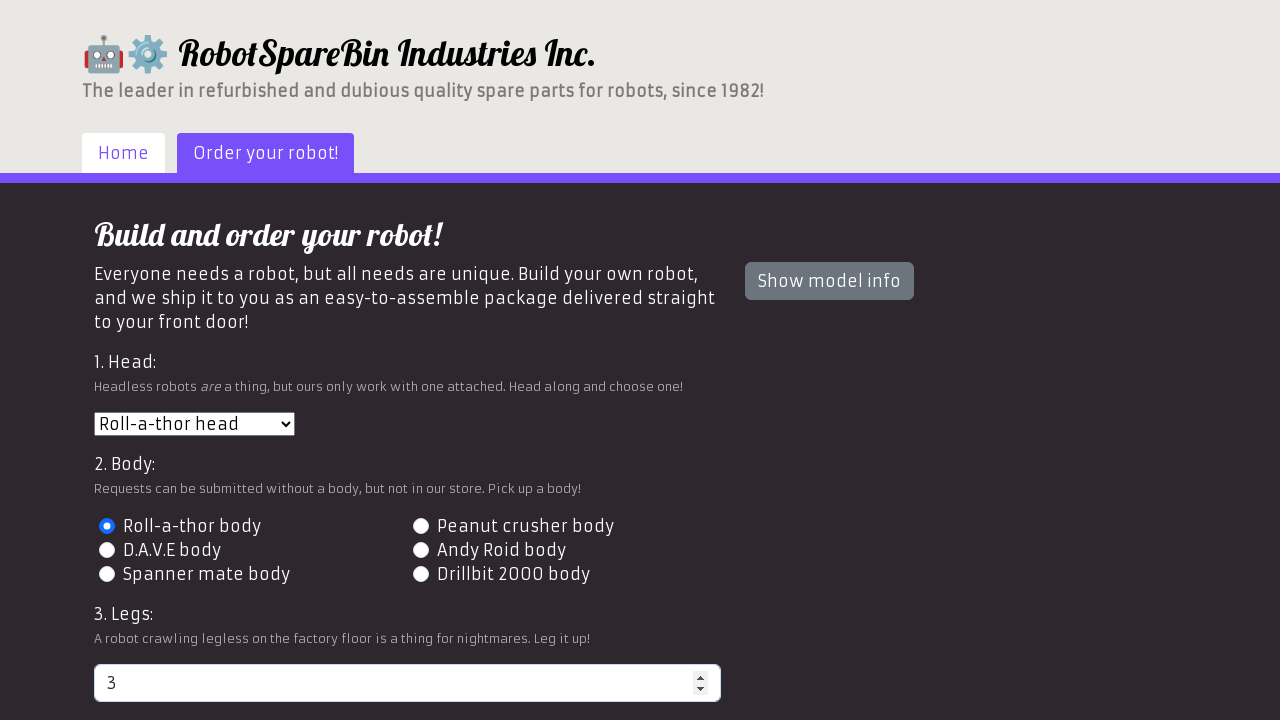

Filled shipping address field with '123 Test Street, Robot City, RC 12345' on #address
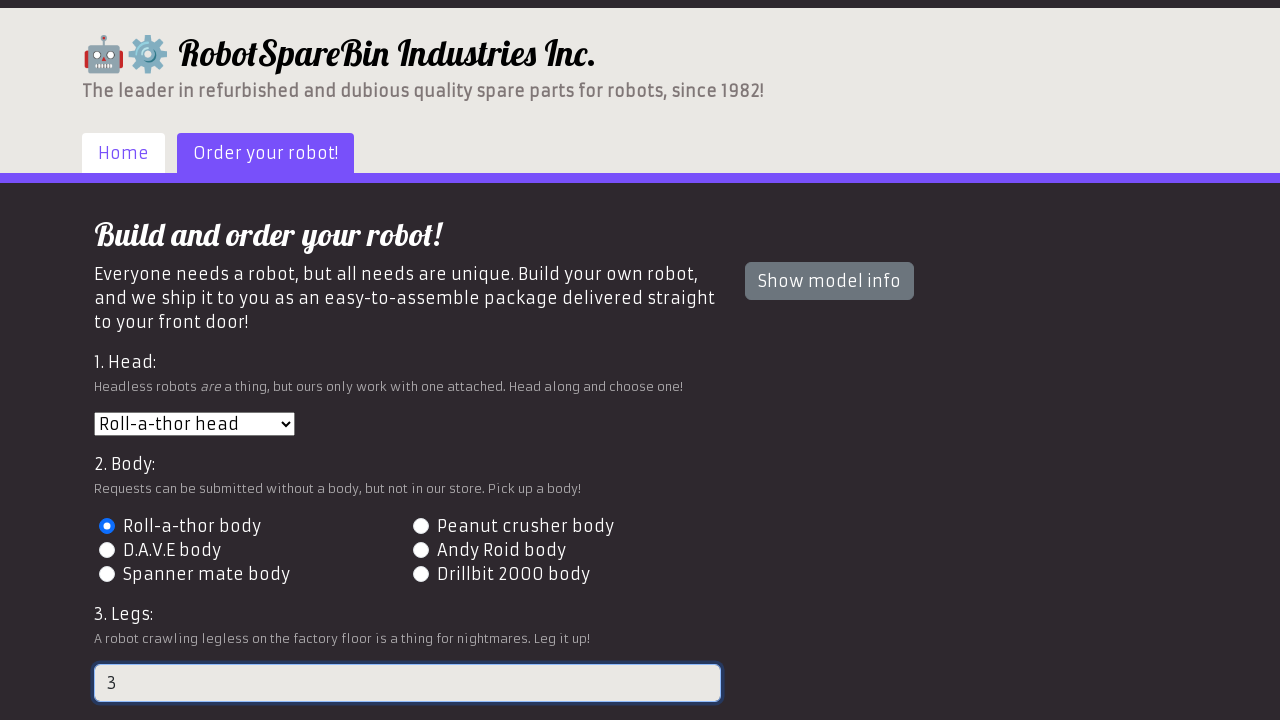

Clicked Order button to submit the robot order at (238, 605) on #order
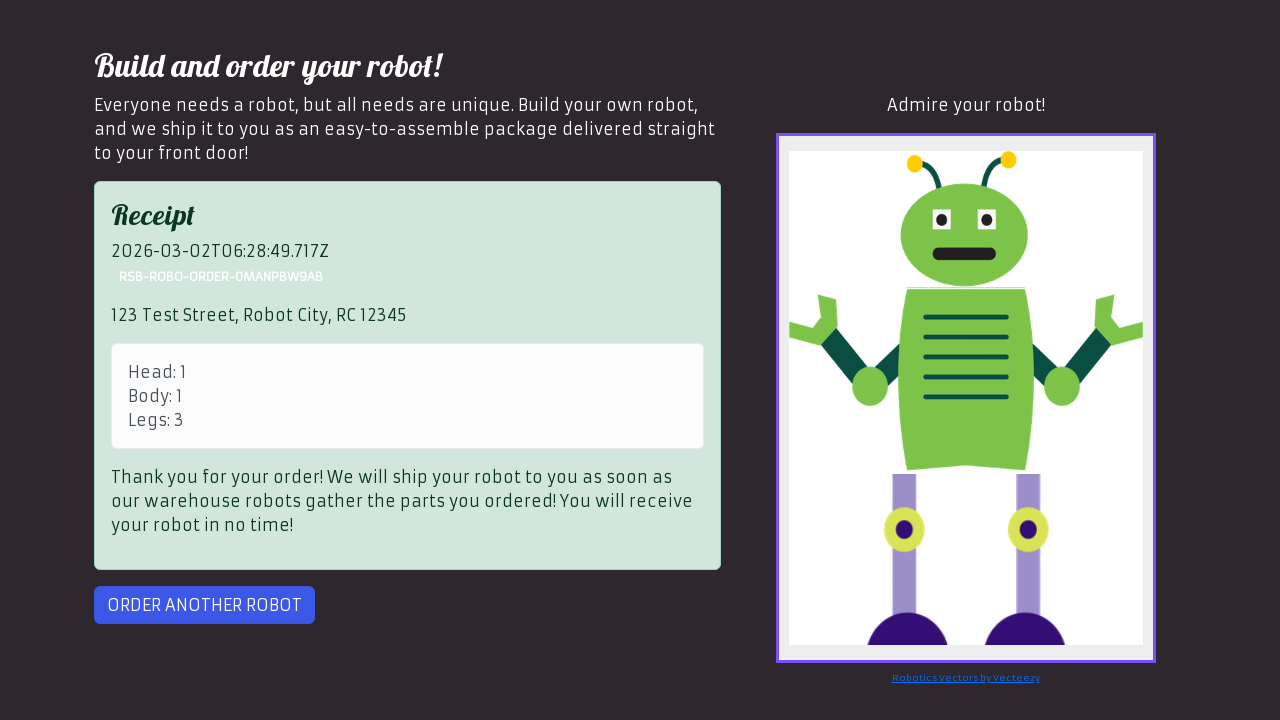

Order confirmation page loaded with receipt or order-another button
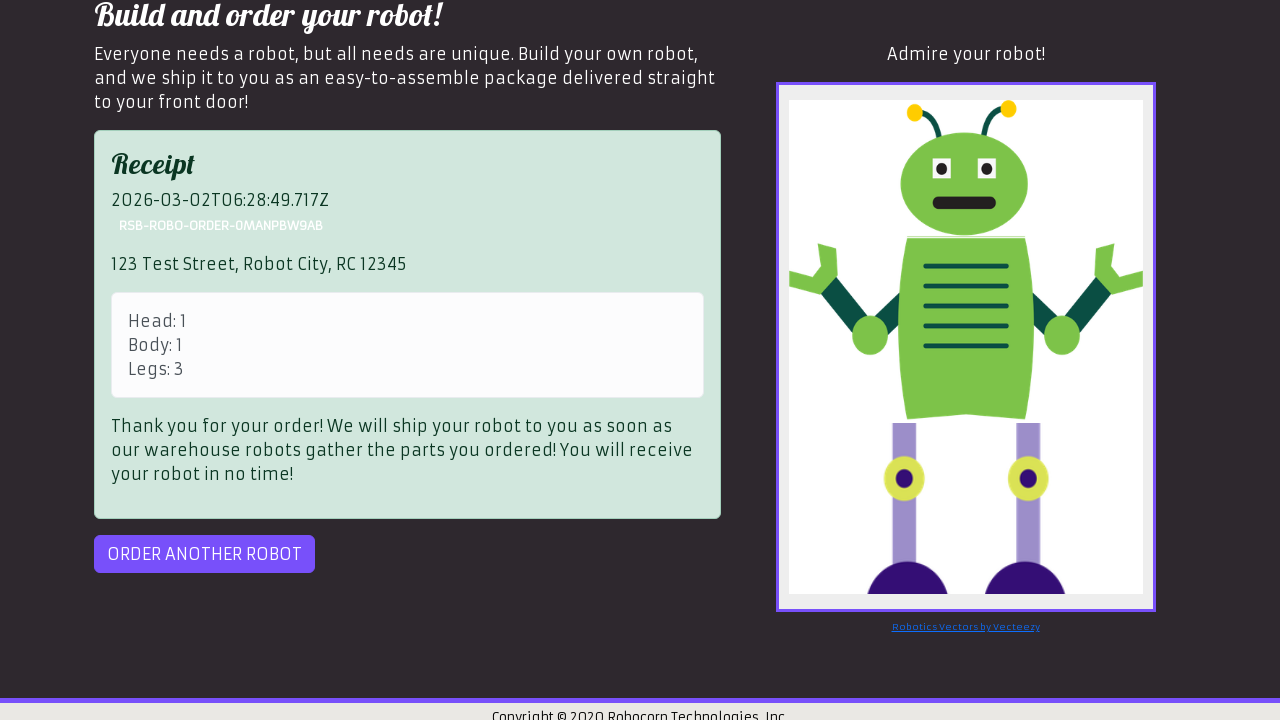

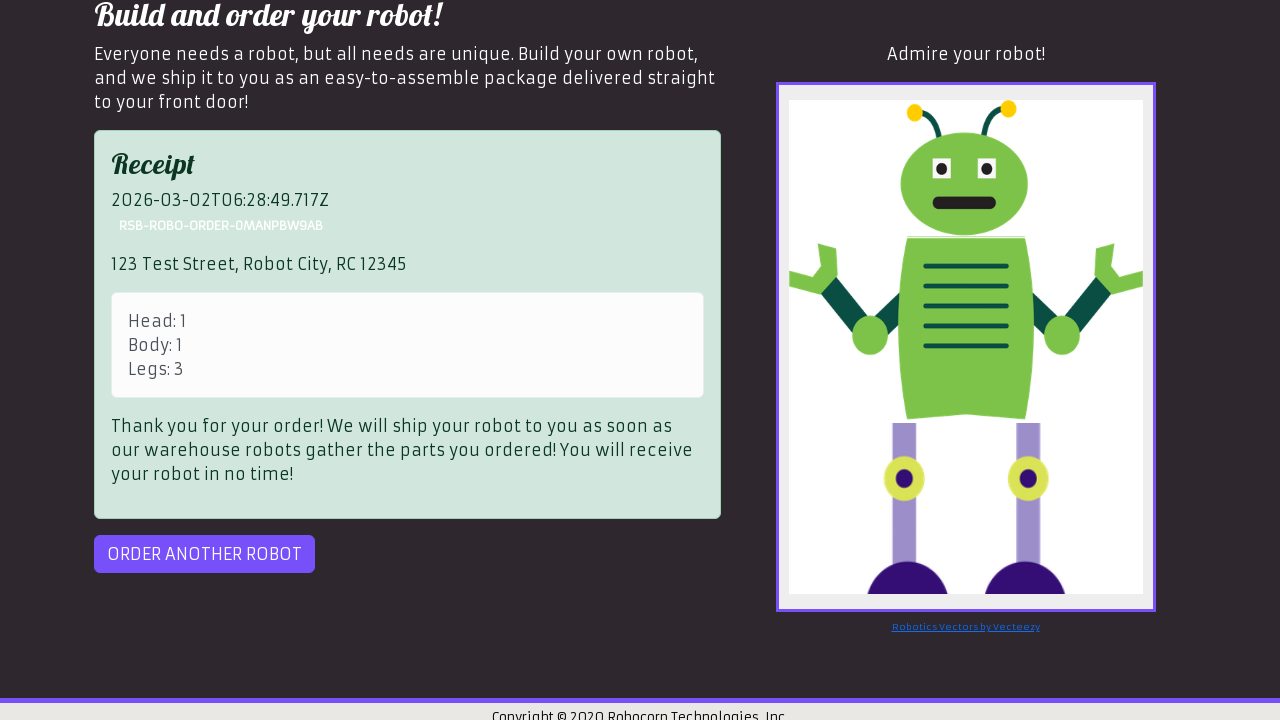